Tests JavaScript alert functionality by clicking a button inside an iframe and accepting the resulting alert dialog

Starting URL: https://www.w3schools.com/jsref/tryit.asp?filename=tryjsref_alert

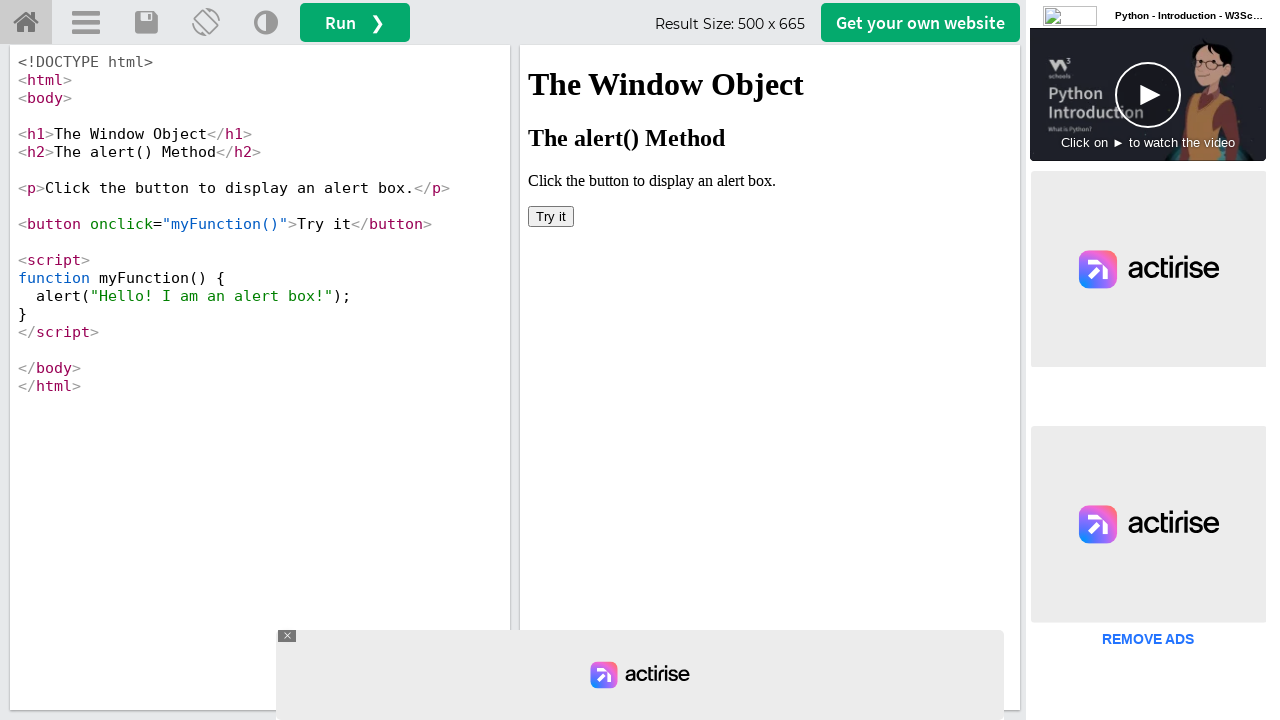

Located iframe with name 'iframeResult'
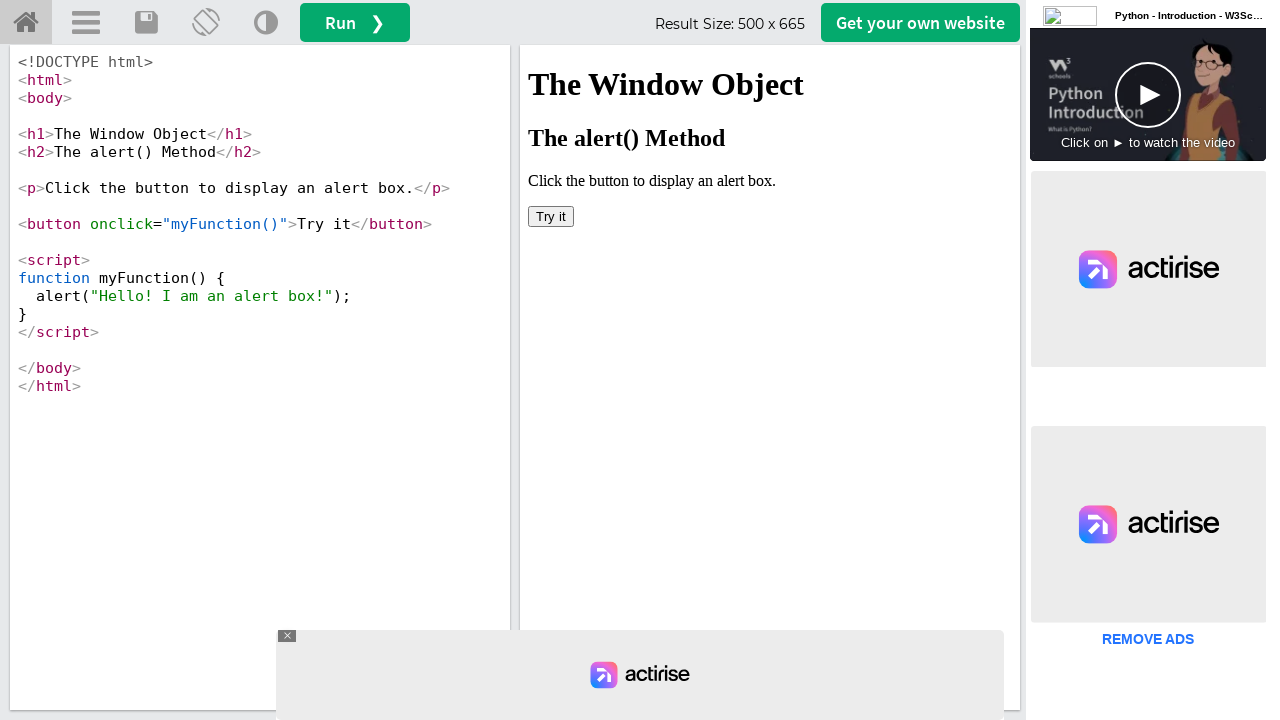

Clicked 'Try it' button inside iframe to trigger alert dialog at (551, 216) on iframe[name='iframeResult'] >> internal:control=enter-frame >> button:has-text('
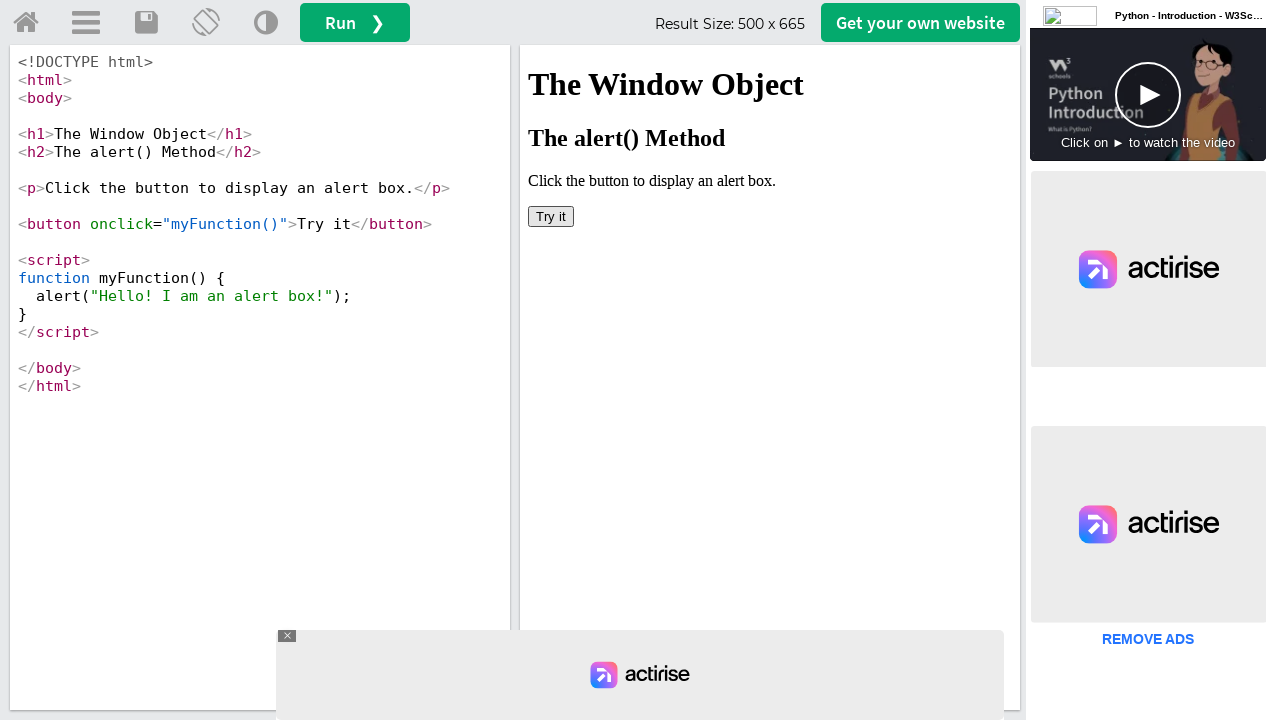

Set up dialog handler to accept alert
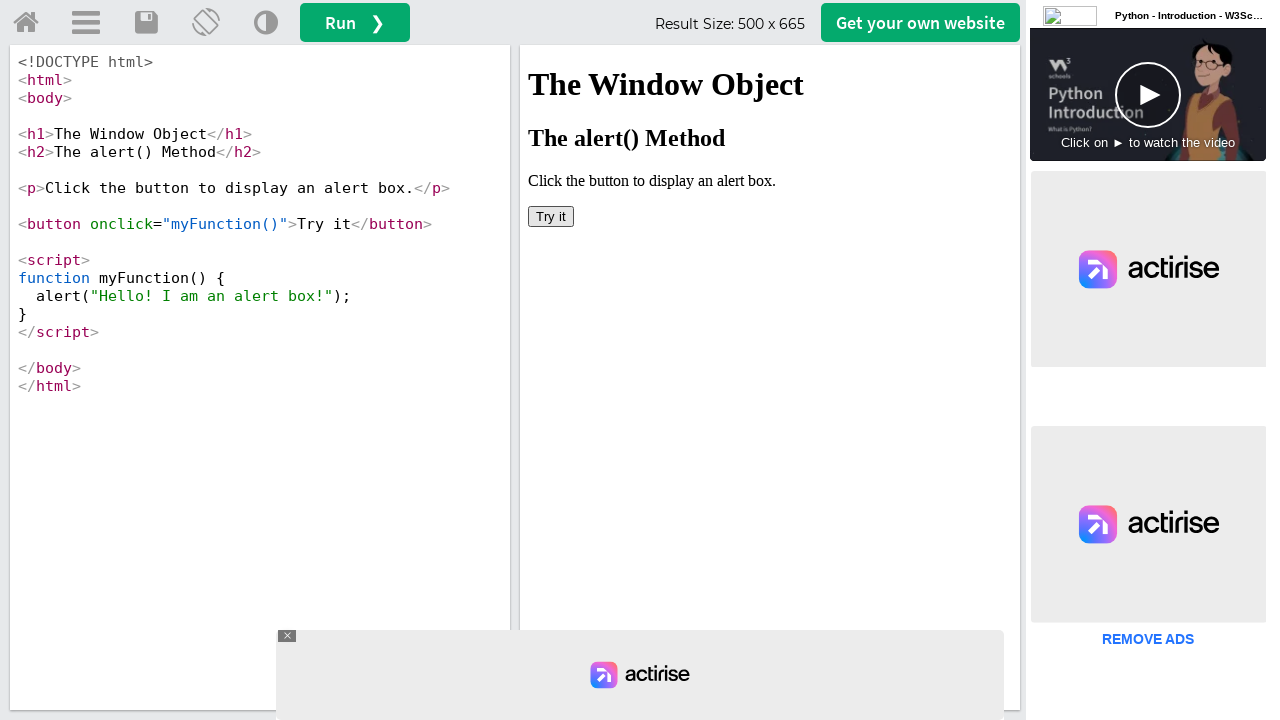

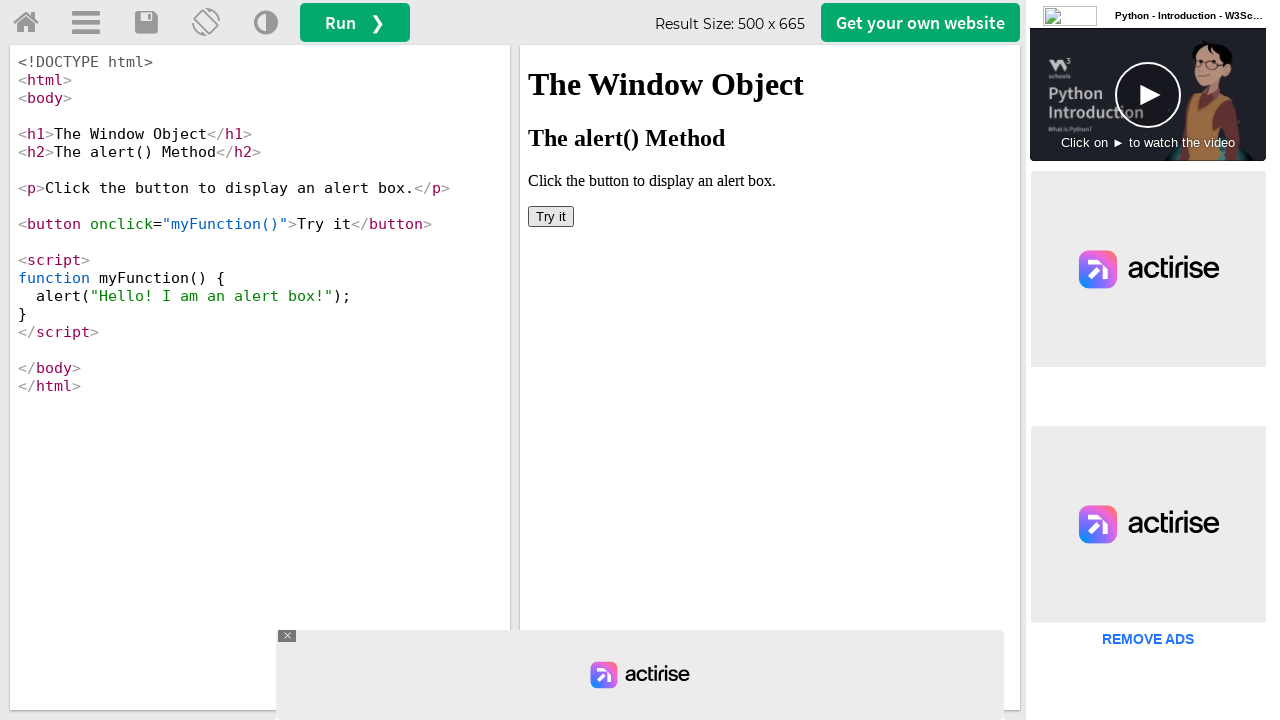